Tests selecting an option from a custom dropdown by clicking a button to reveal options and then selecting a day of the week

Starting URL: https://thefreerangetester.github.io/sandbox-automation-testing/

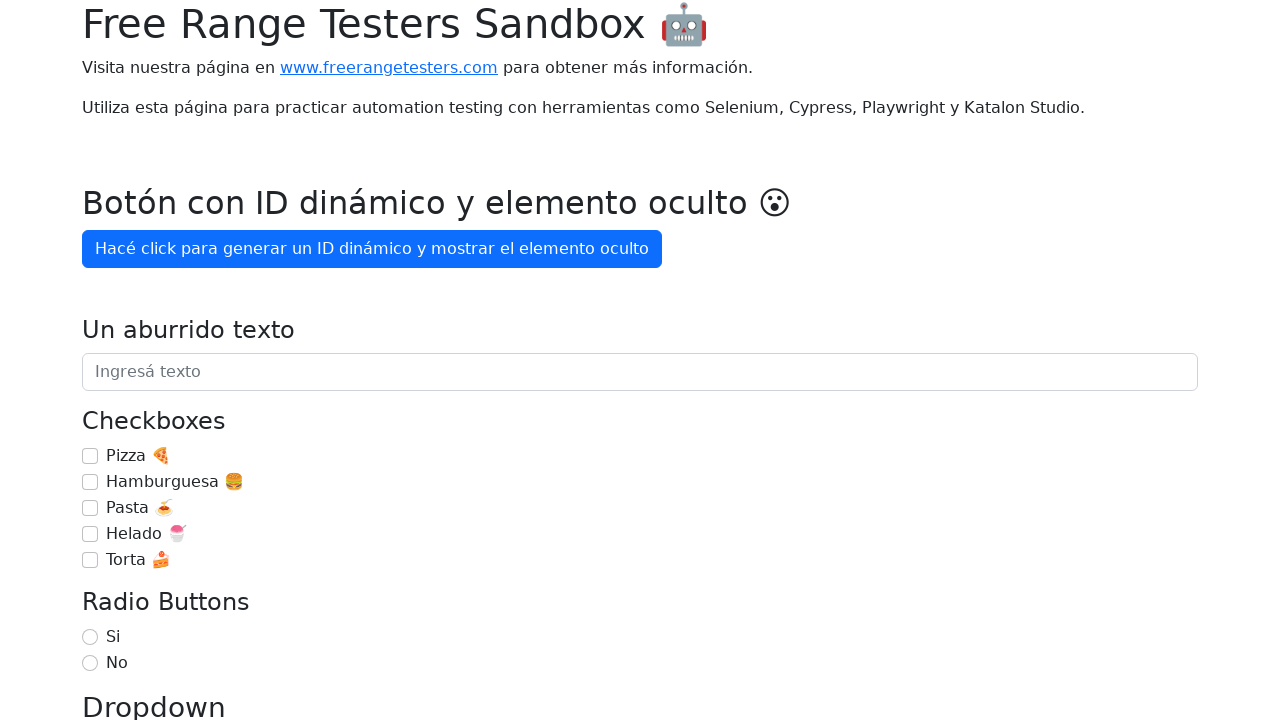

Clicked dropdown button 'Día de la semana' to reveal day options at (171, 360) on internal:role=button[name="Día de la semana"i]
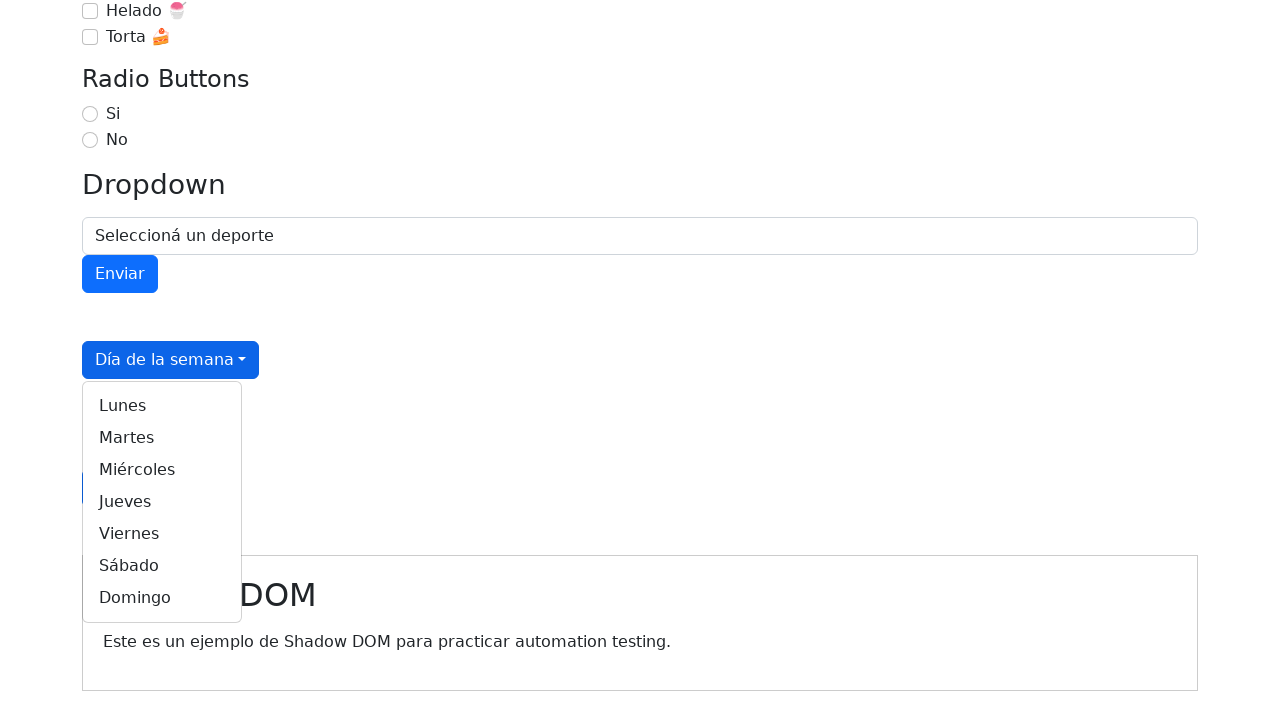

Selected 'Jueves' (Thursday) from the dropdown menu at (162, 502) on internal:role=link[name="Jueves"i]
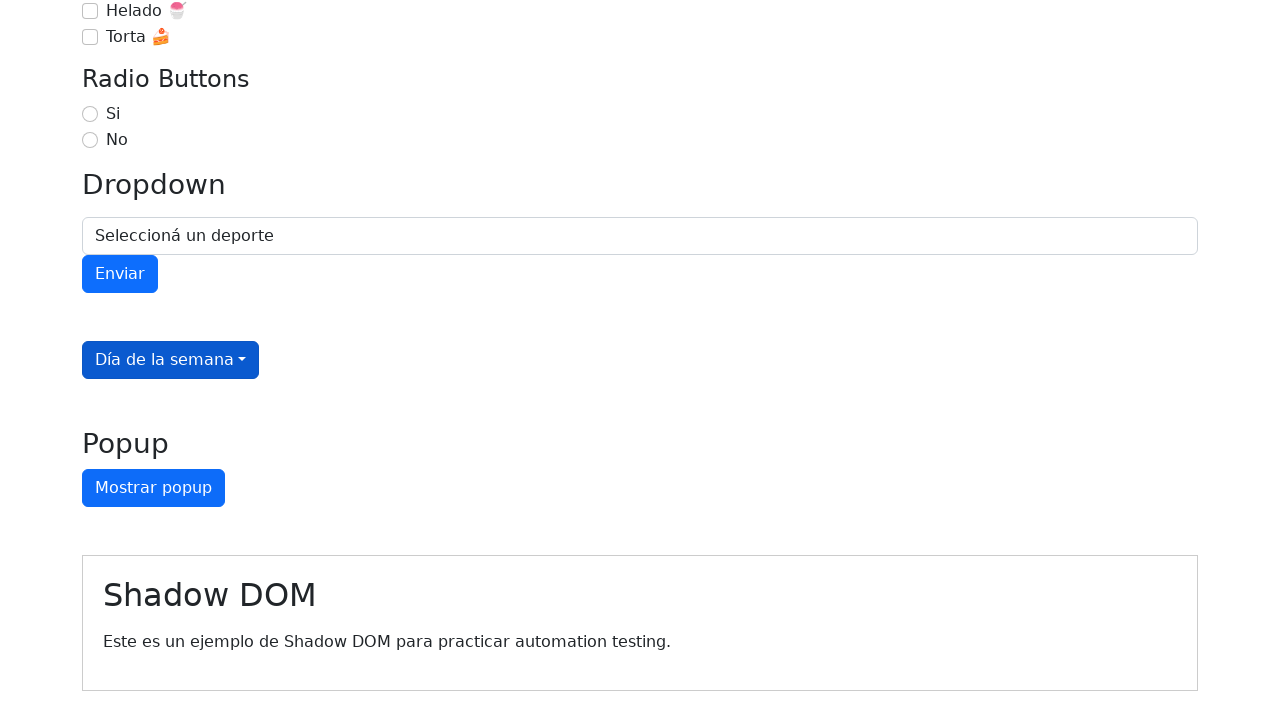

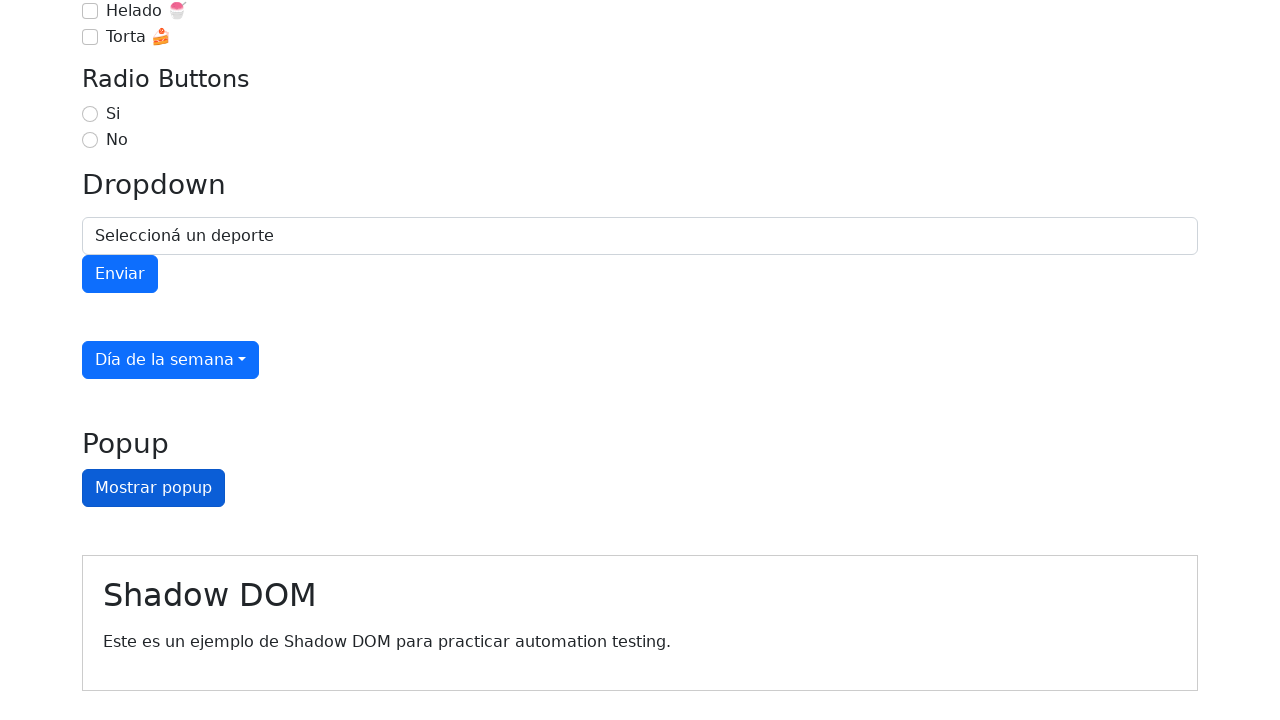